Navigates to the Applitools demo login page and clicks the log-in button to access the app page.

Starting URL: https://demo.applitools.com

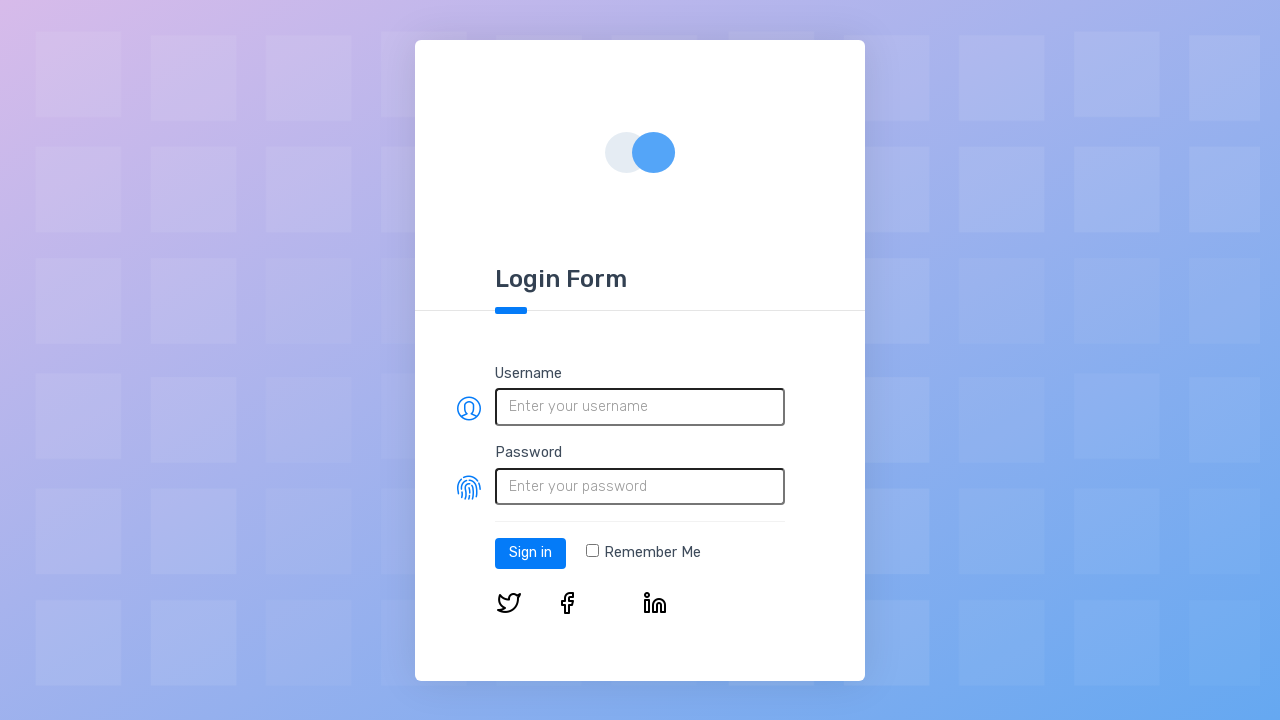

Navigated to Applitools demo login page
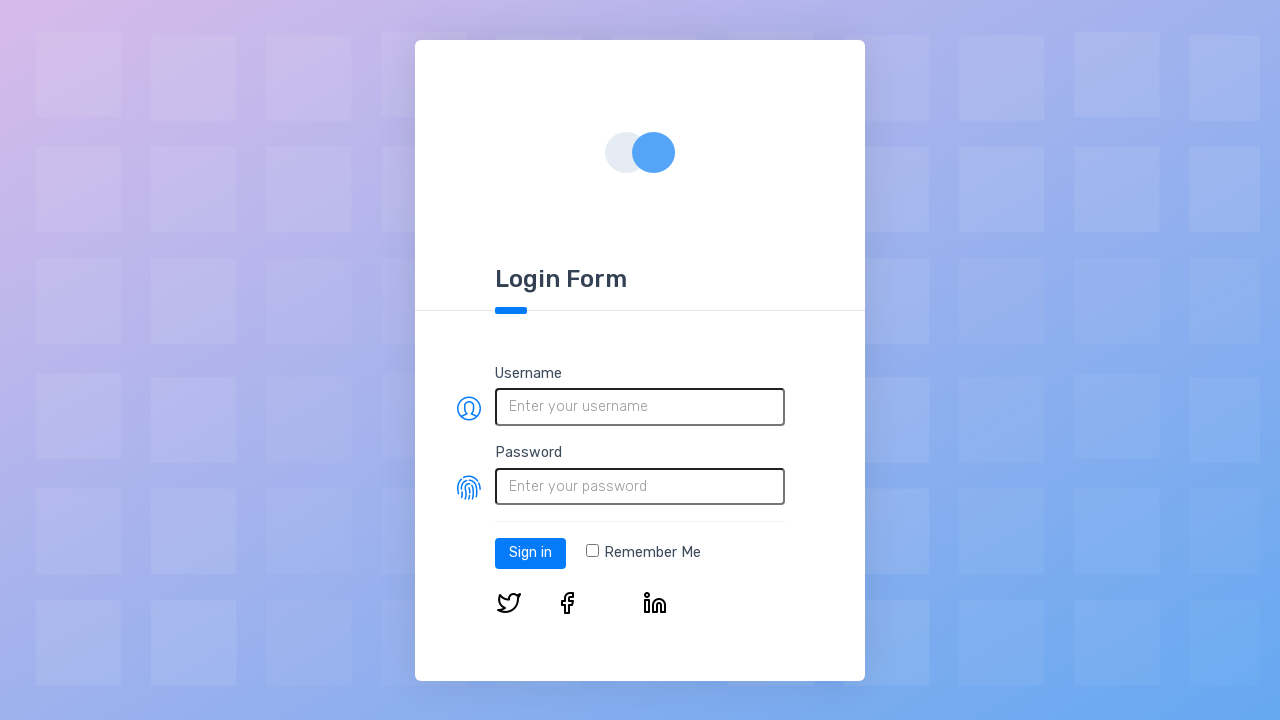

Login button is visible on the page
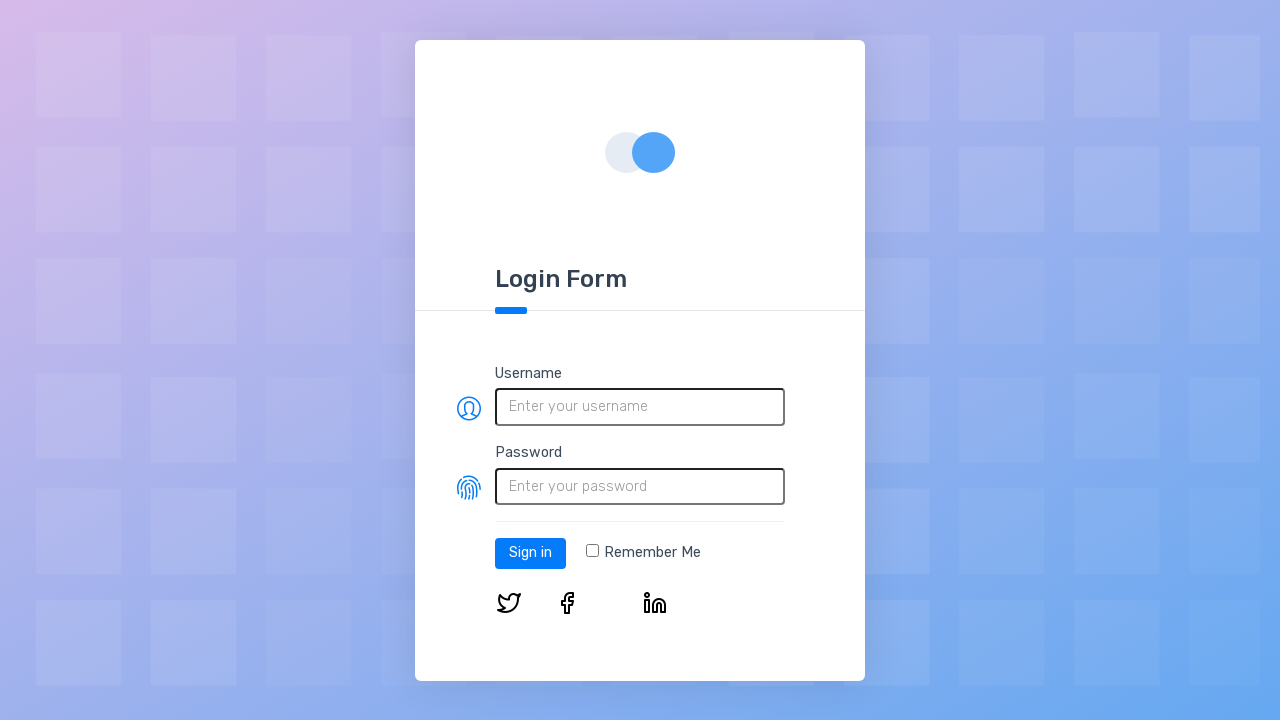

Clicked the log-in button to access the app page at (530, 553) on #log-in
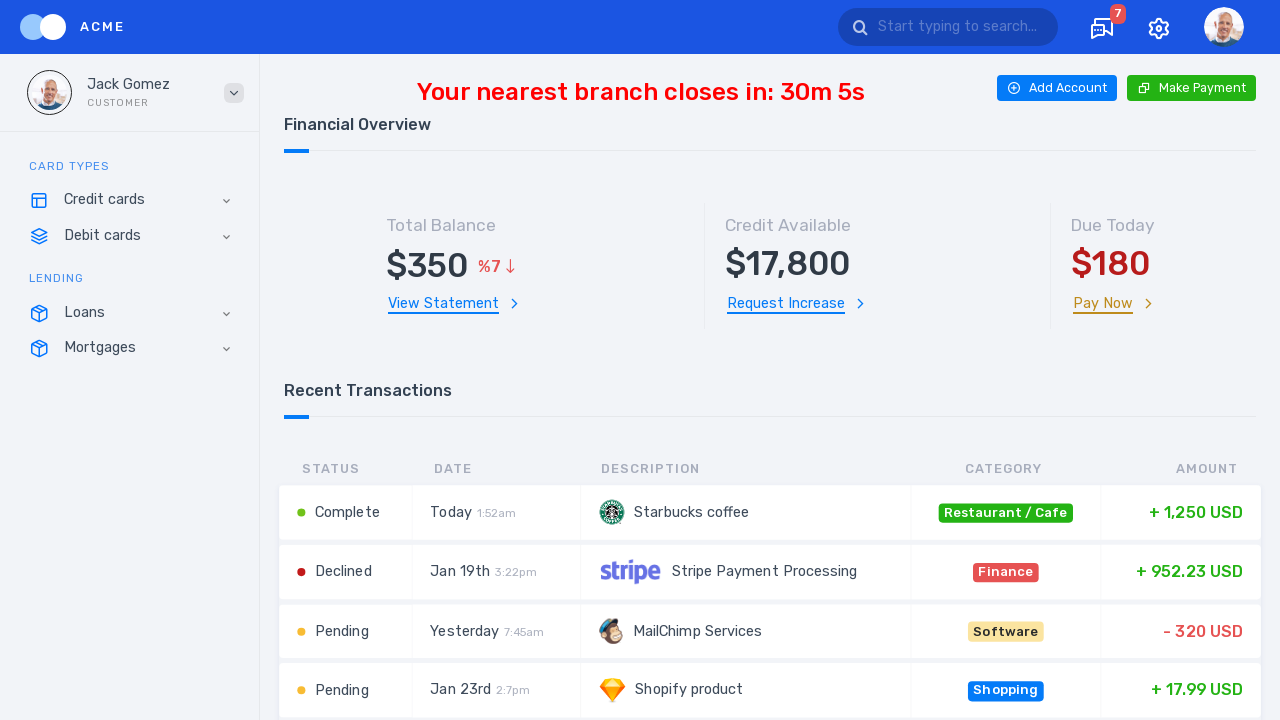

App page has fully loaded after login (networkidle)
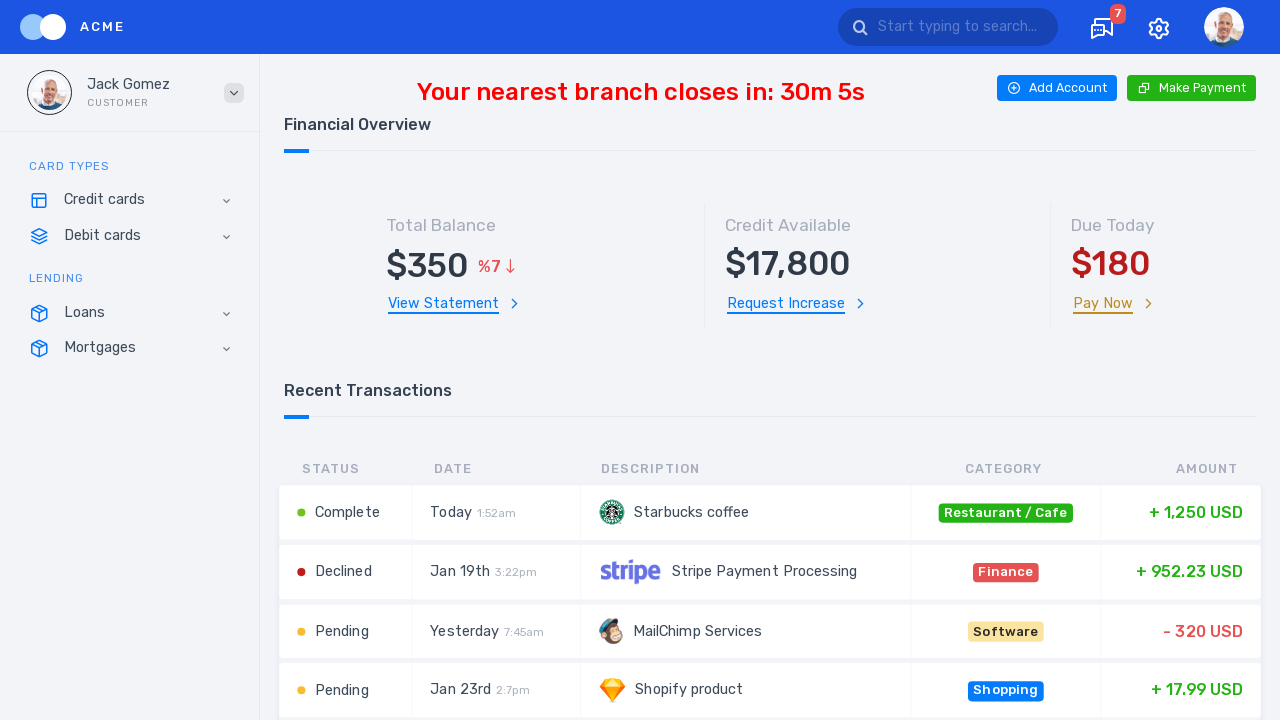

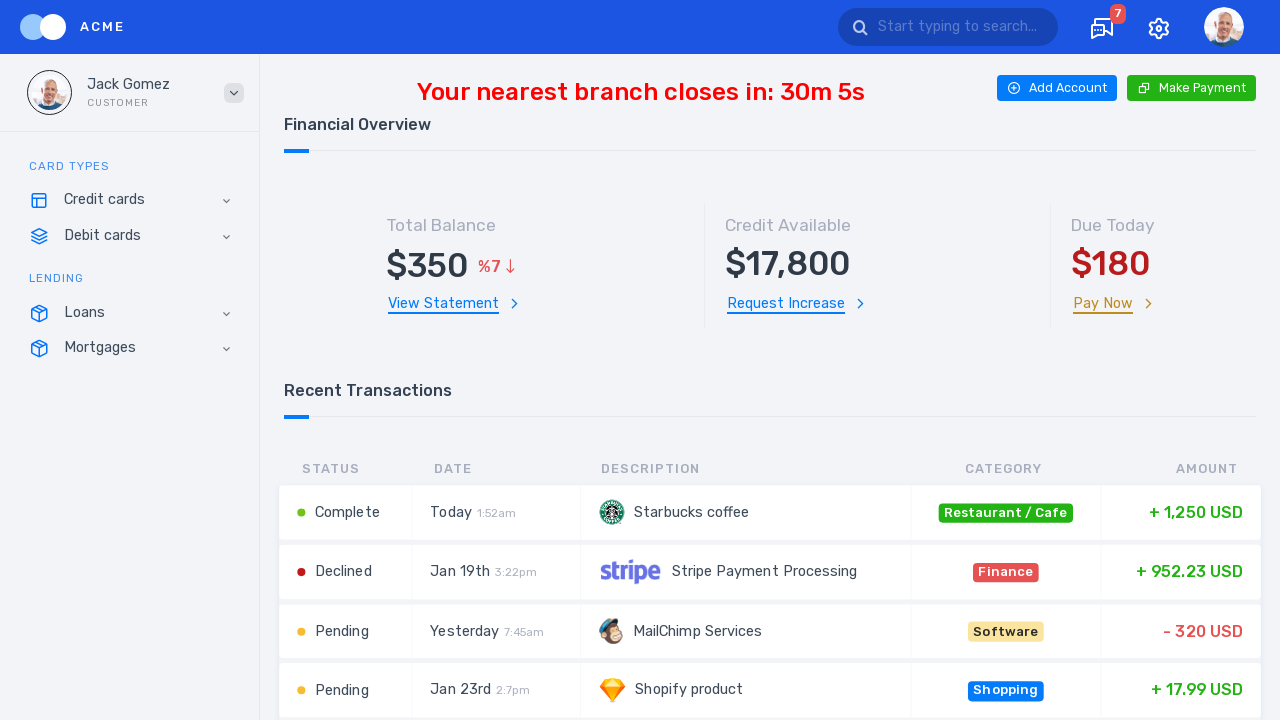